Tests file upload functionality by uploading a file and verifying the success message is displayed after submission.

Starting URL: https://the-internet.herokuapp.com/upload

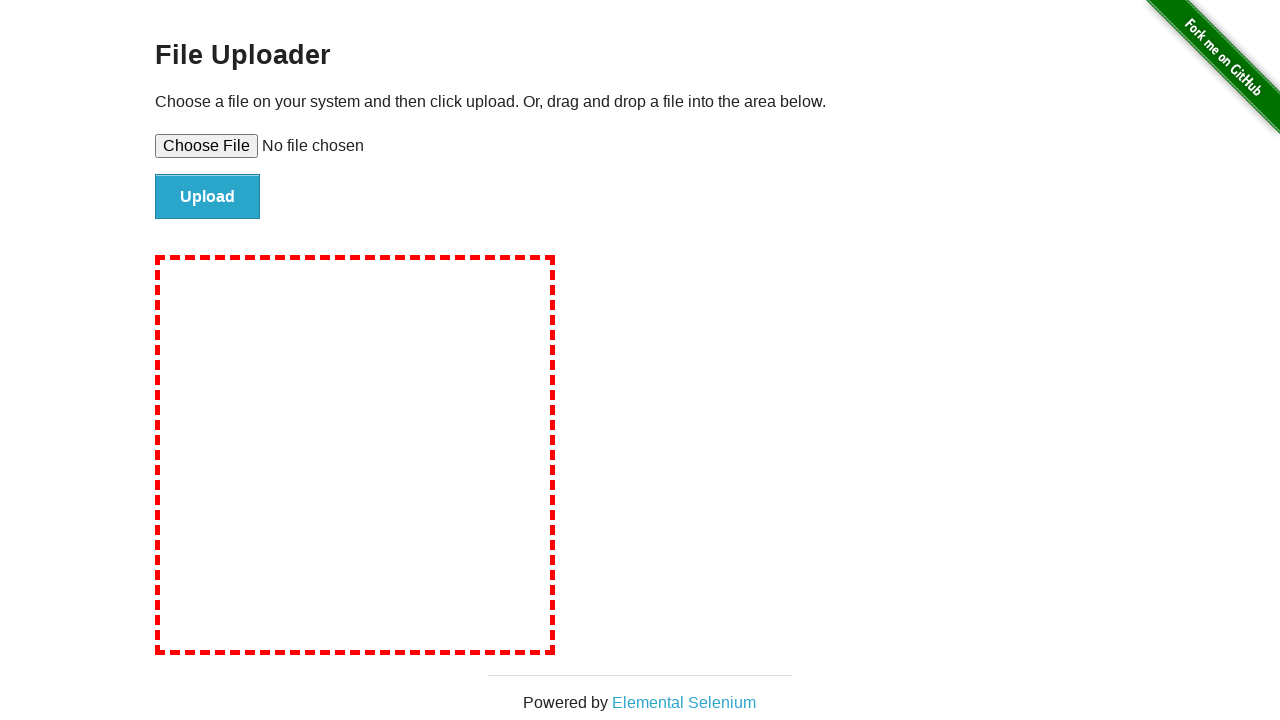

Created temporary test file for upload
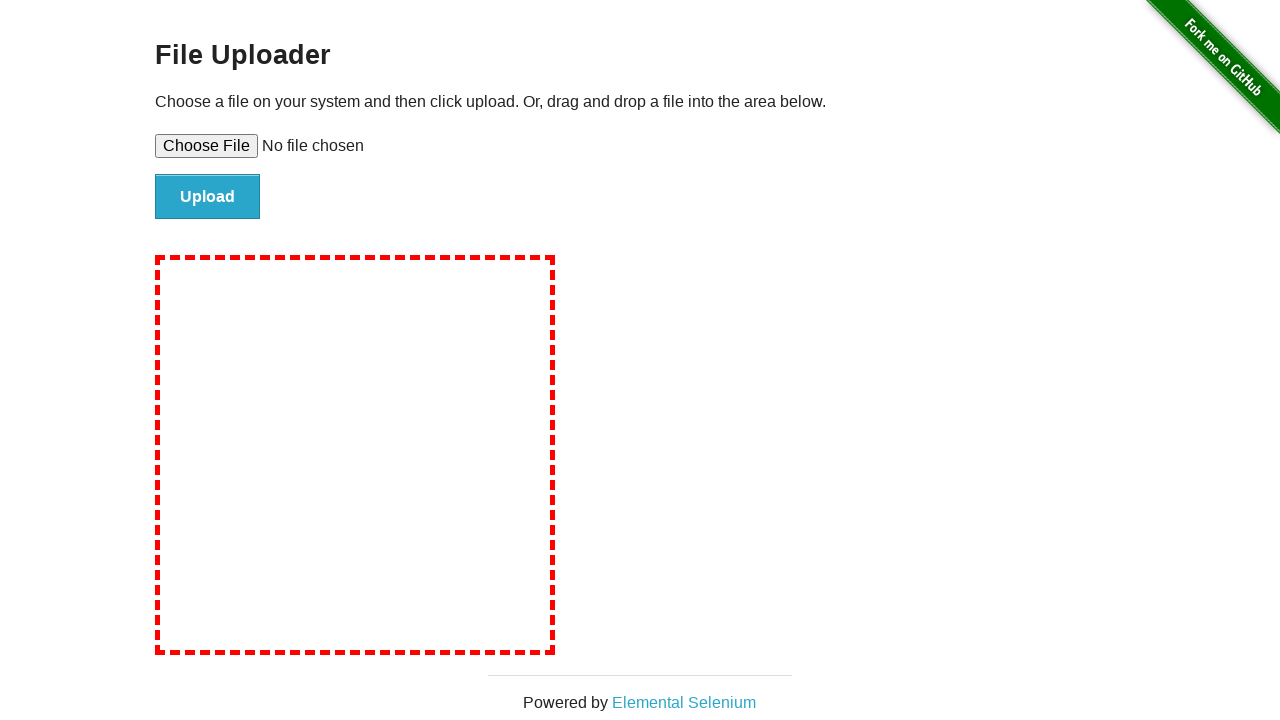

Set input file to upload test file
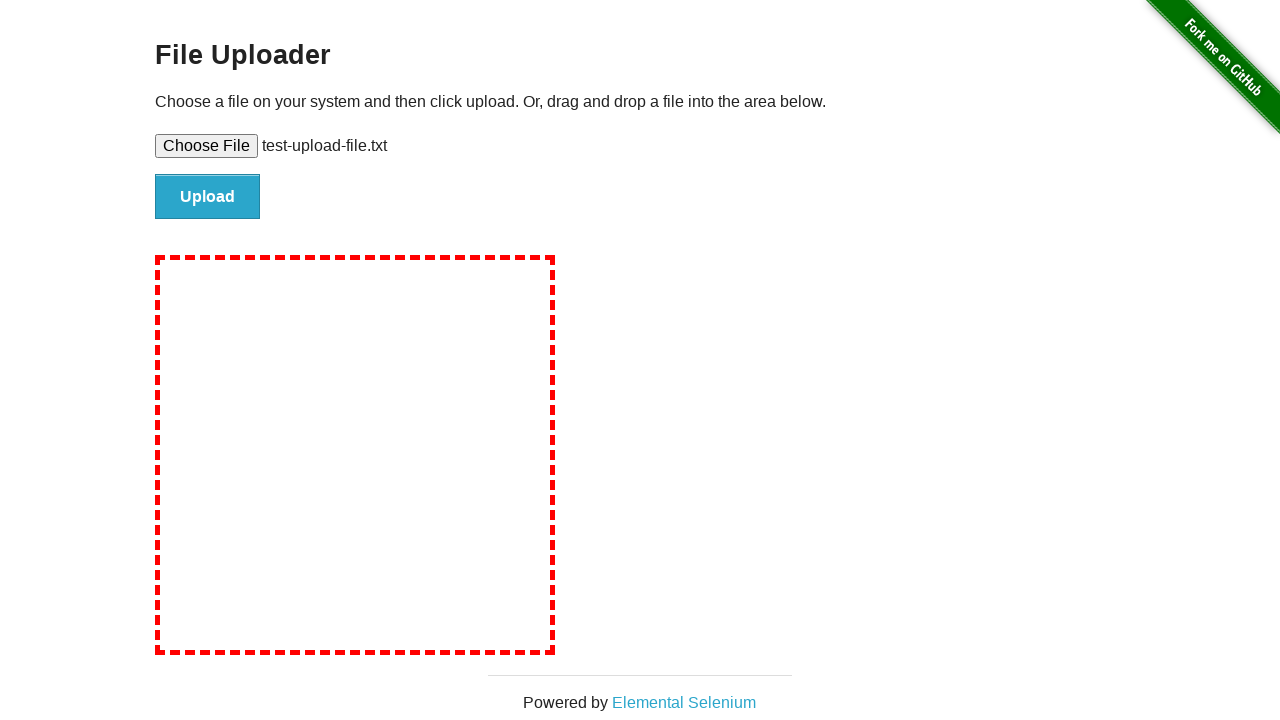

Clicked file submit button at (208, 197) on #file-submit
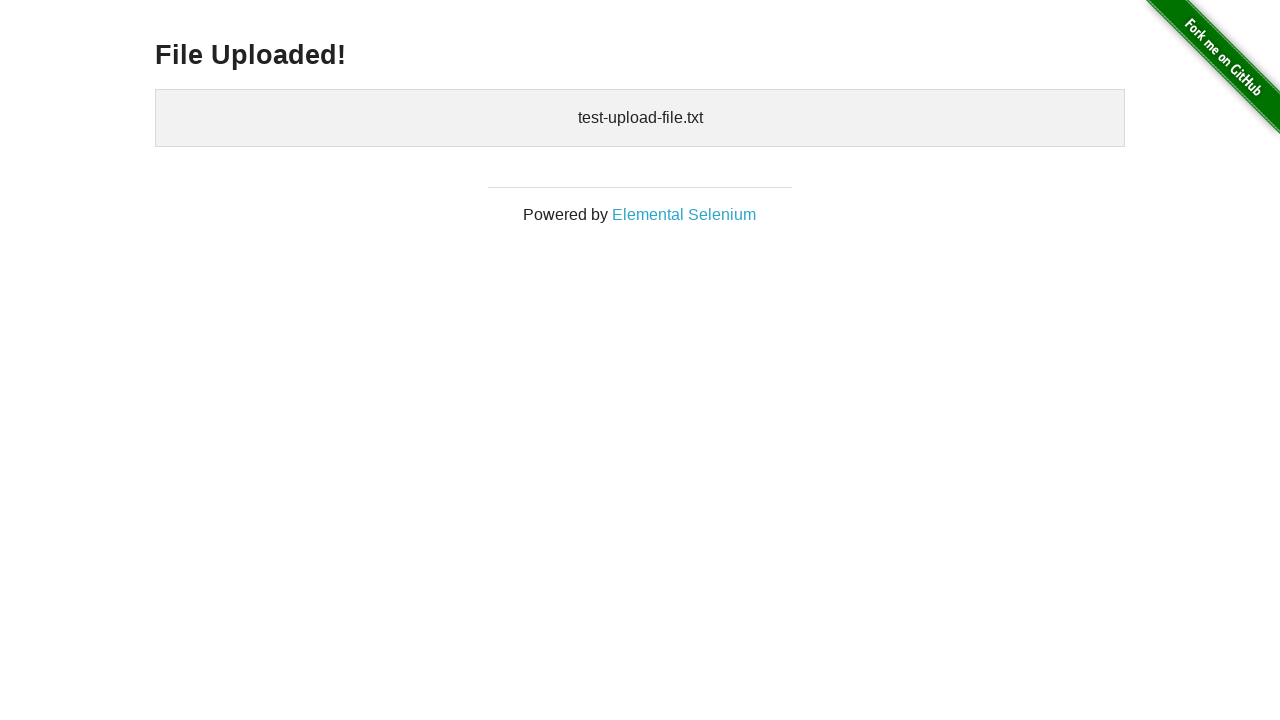

Success message 'File Uploaded!' appeared
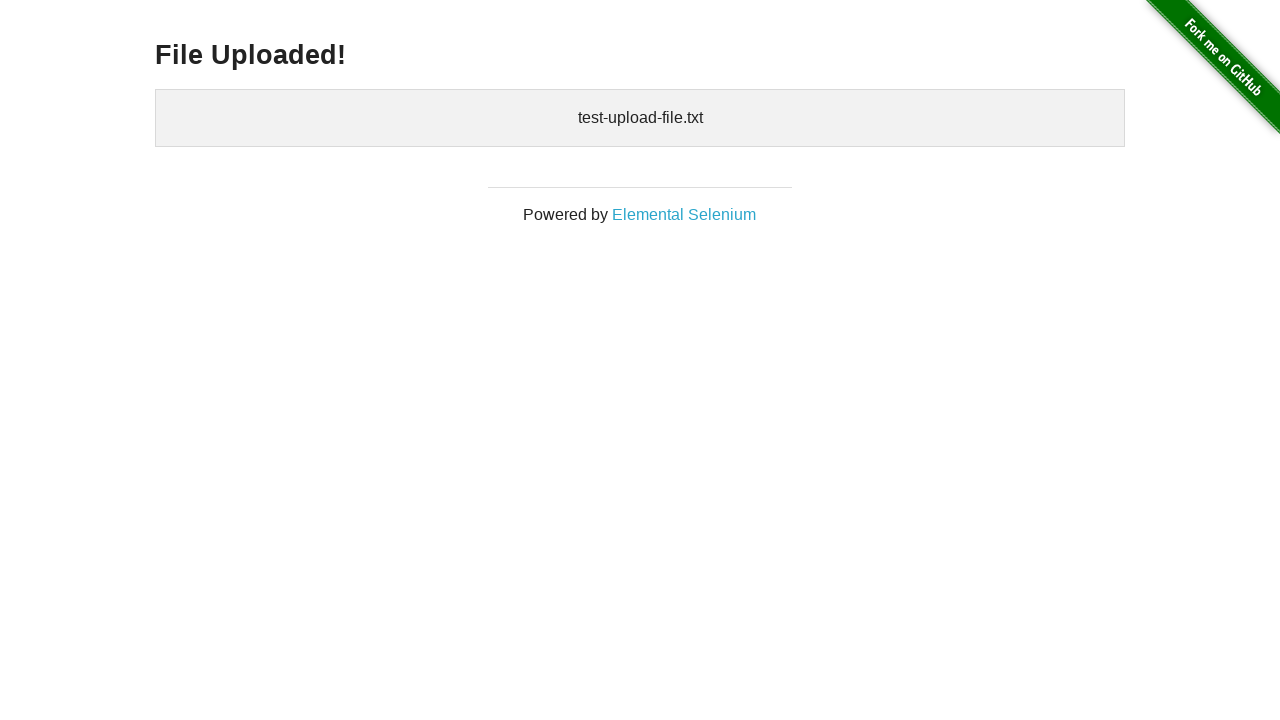

Cleaned up temporary test file
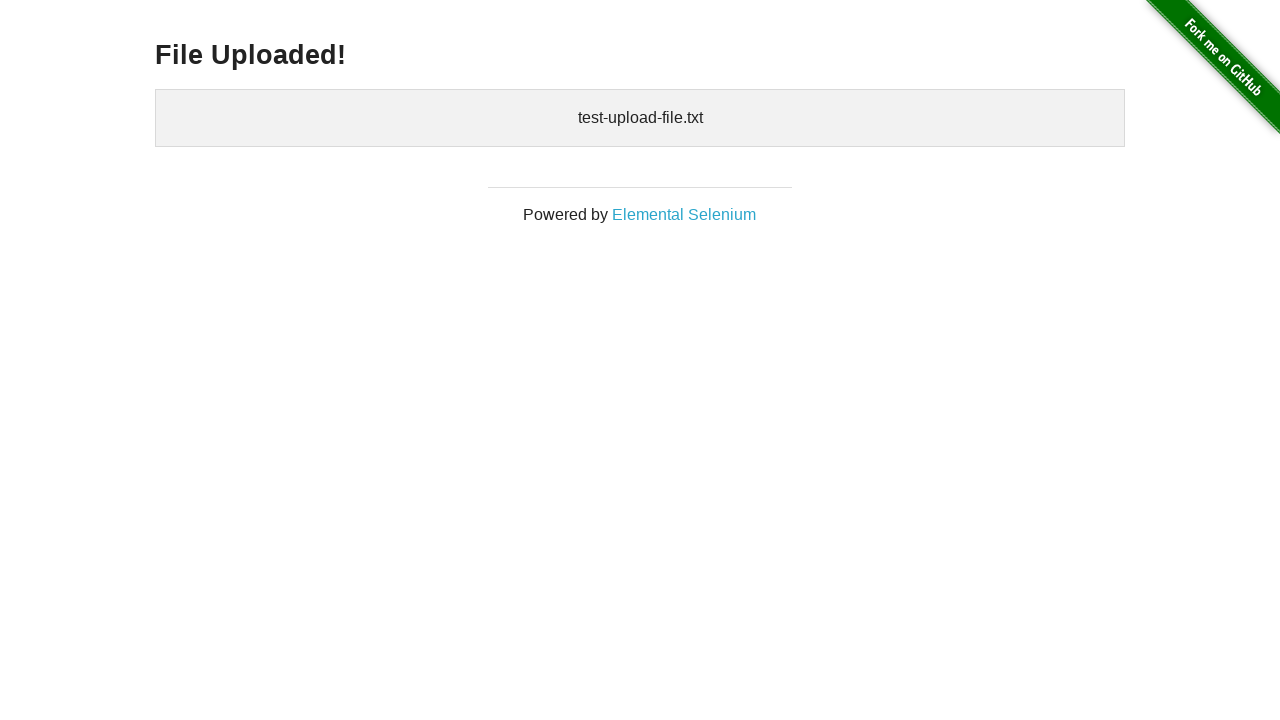

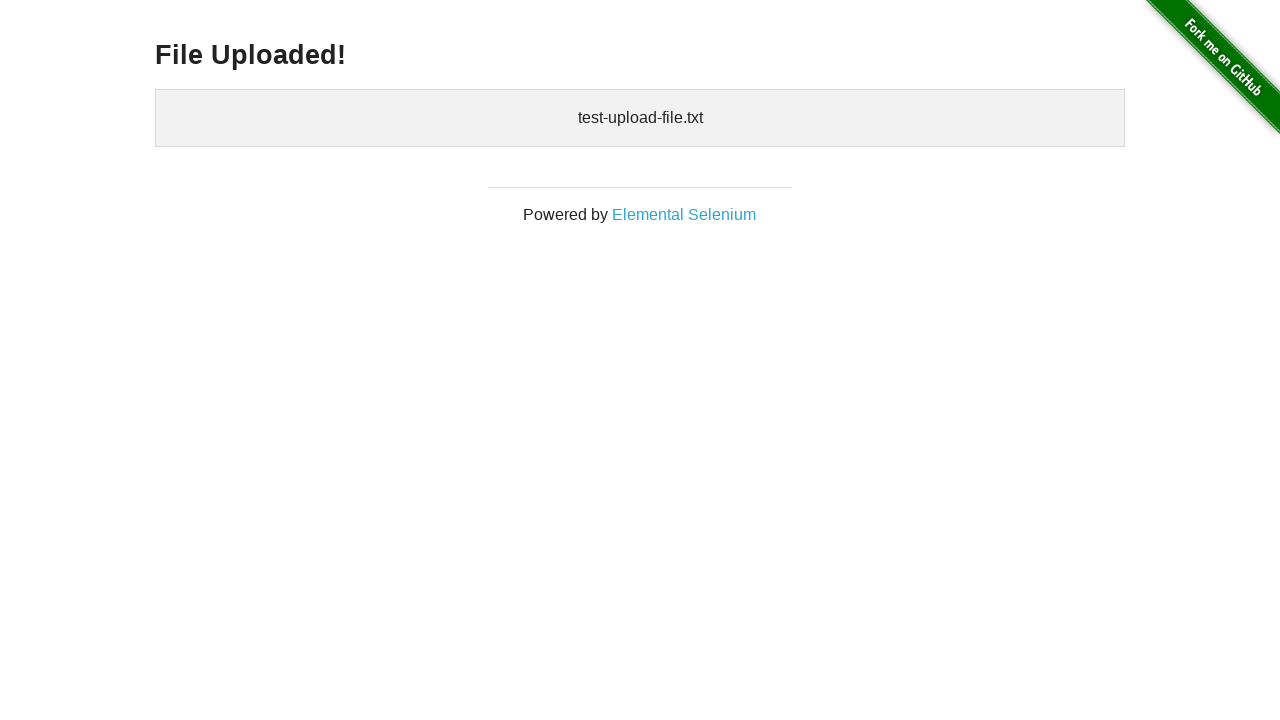